Tests the user registration form on ParaBank by filling out all required fields including personal information, address, and account credentials, then submitting the form.

Starting URL: https://parabank.parasoft.com/parabank/register.htm

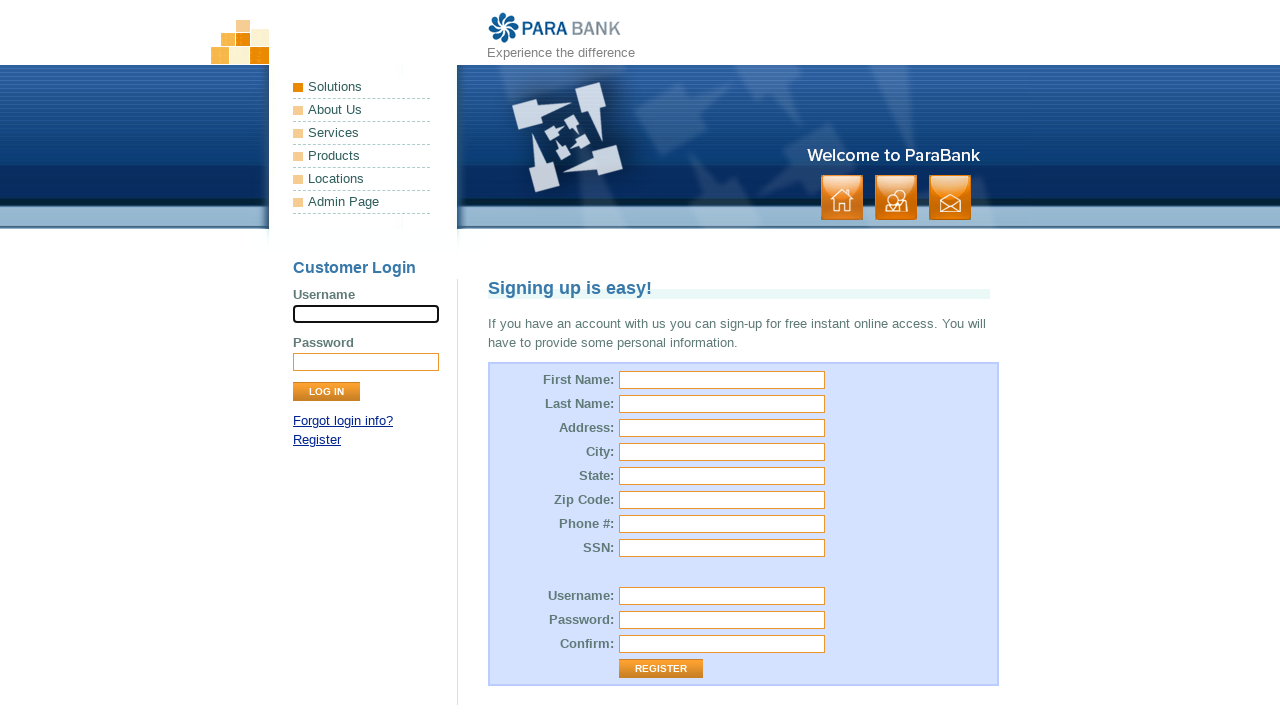

Filled first name field with 'Michael' on #customer\.firstName
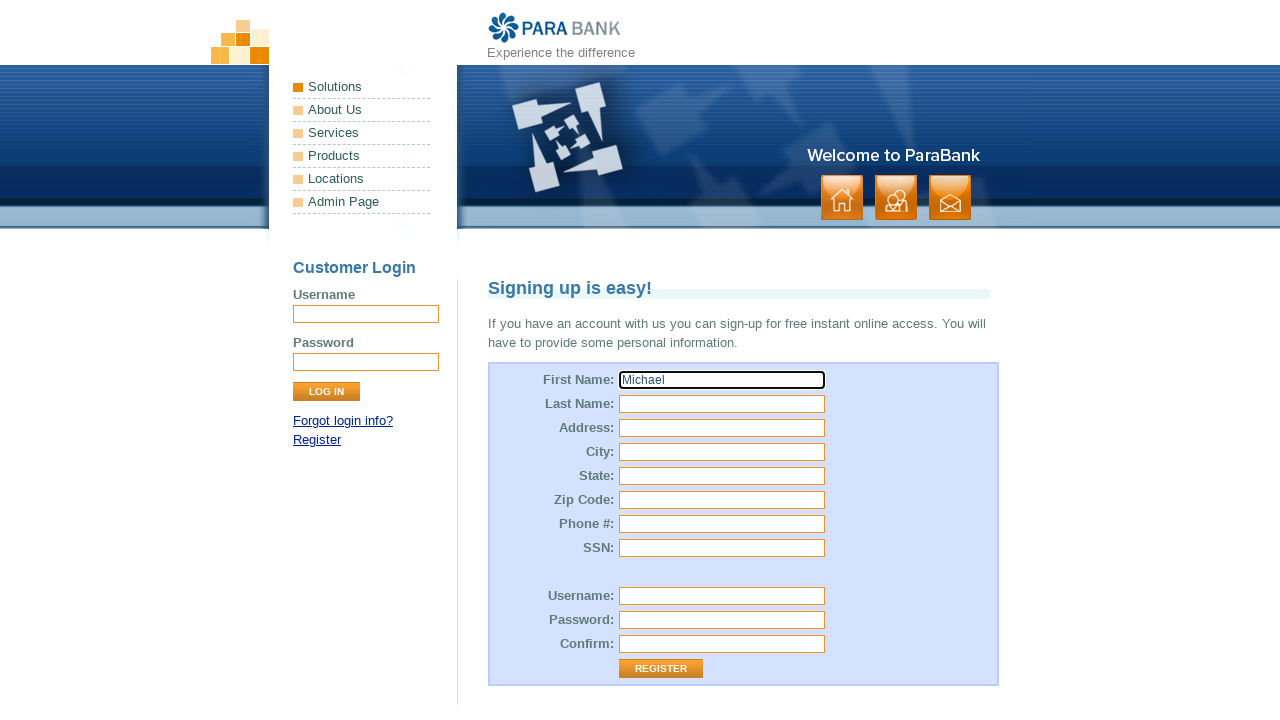

Filled last name field with 'Anderson' on #customer\.lastName
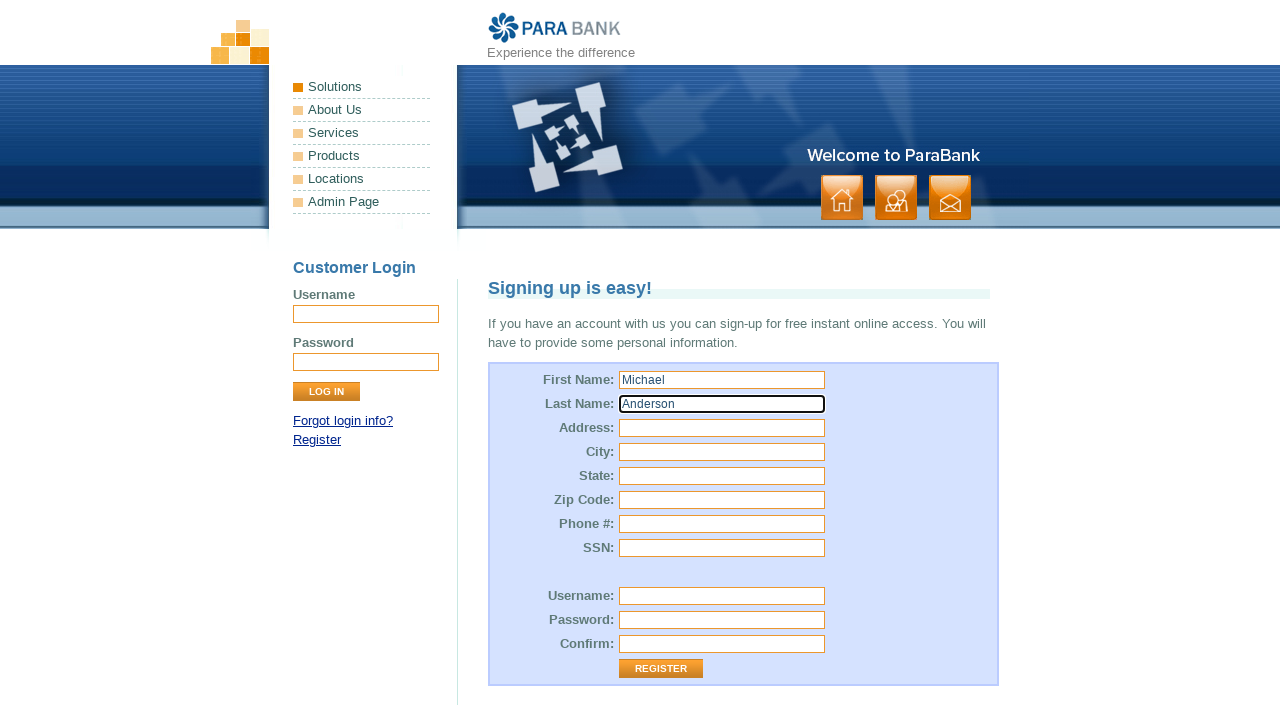

Filled street address field with '456 Oak Avenue' on #customer\.address\.street
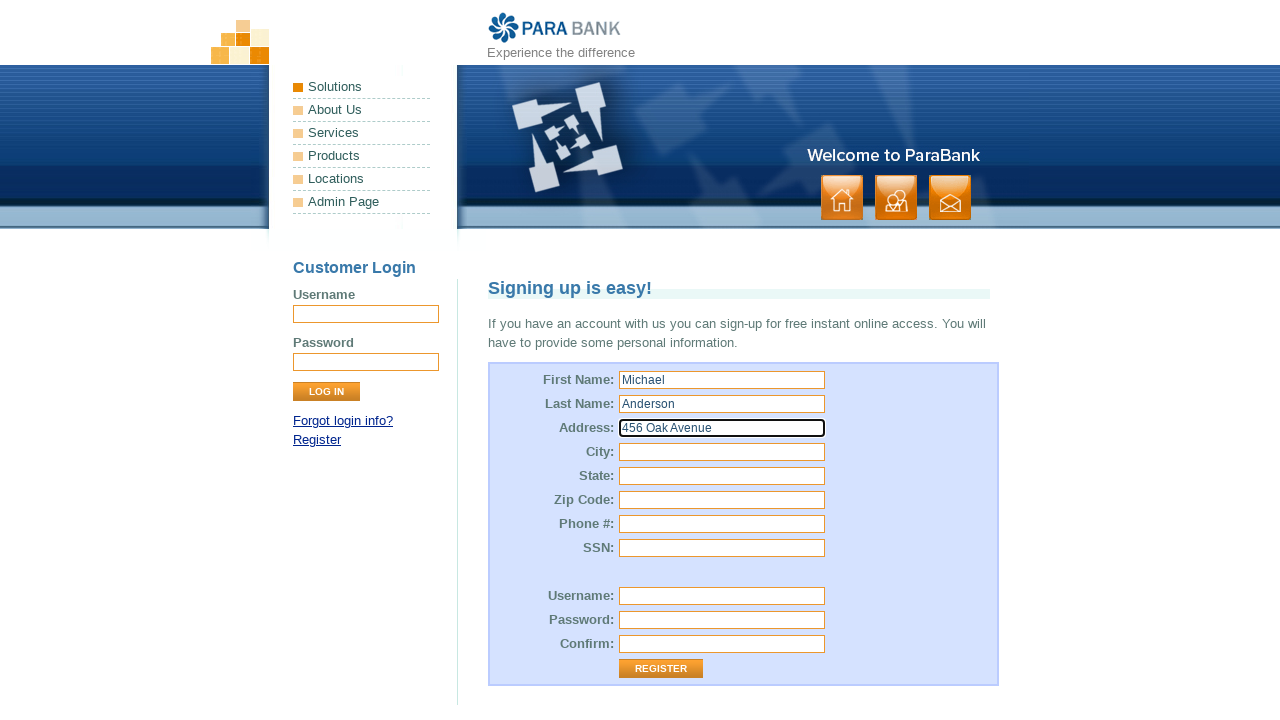

Filled city field with 'Denver' on #customer\.address\.city
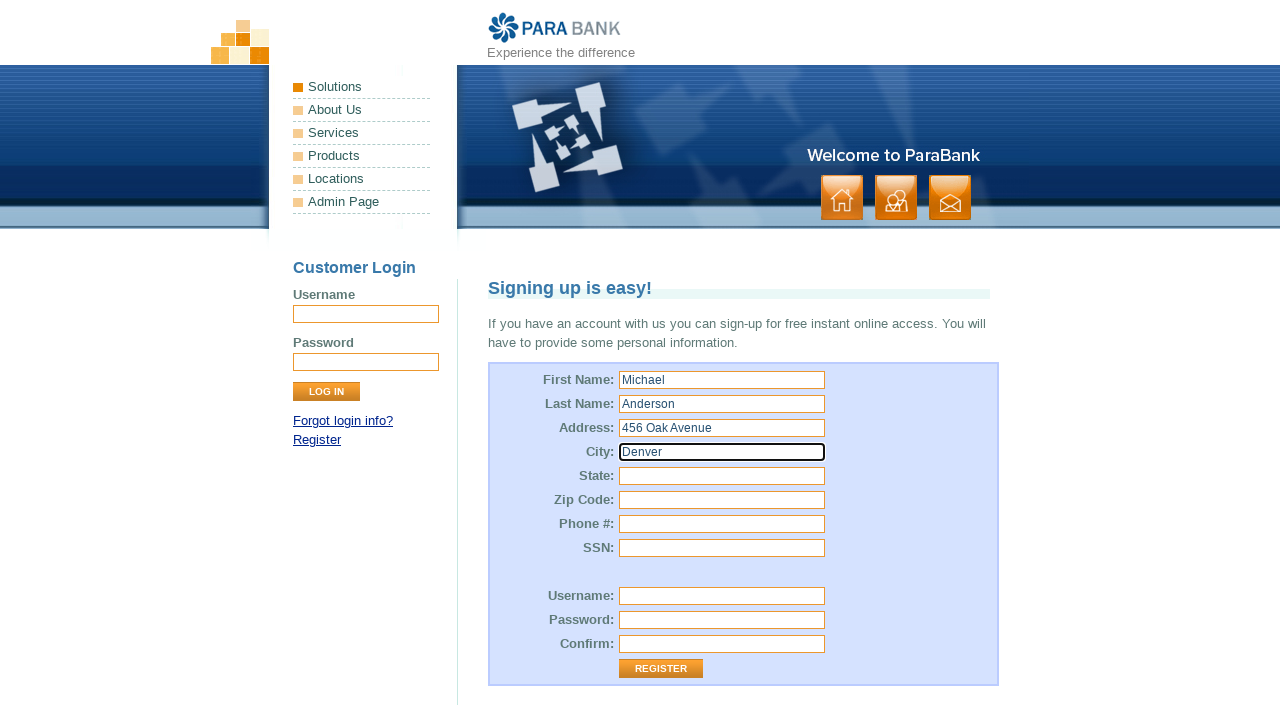

Filled state field with 'Colorado' on #customer\.address\.state
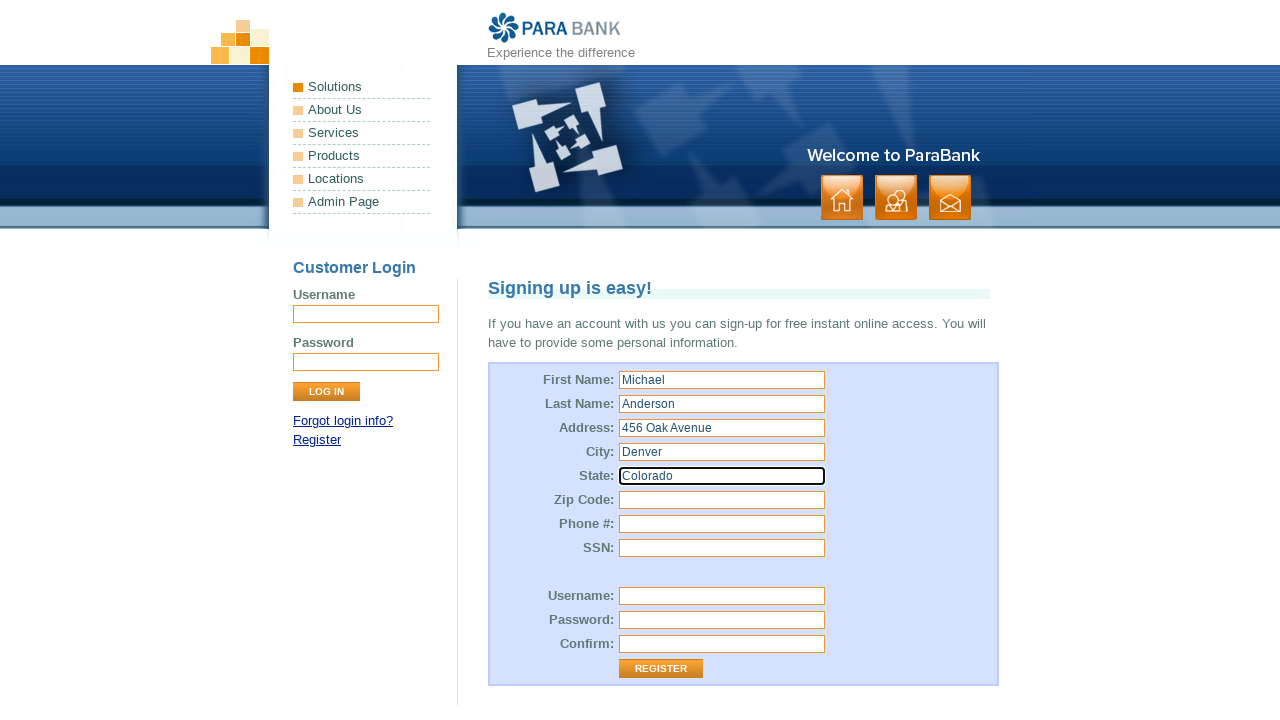

Filled zip code field with '80202' on #customer\.address\.zipCode
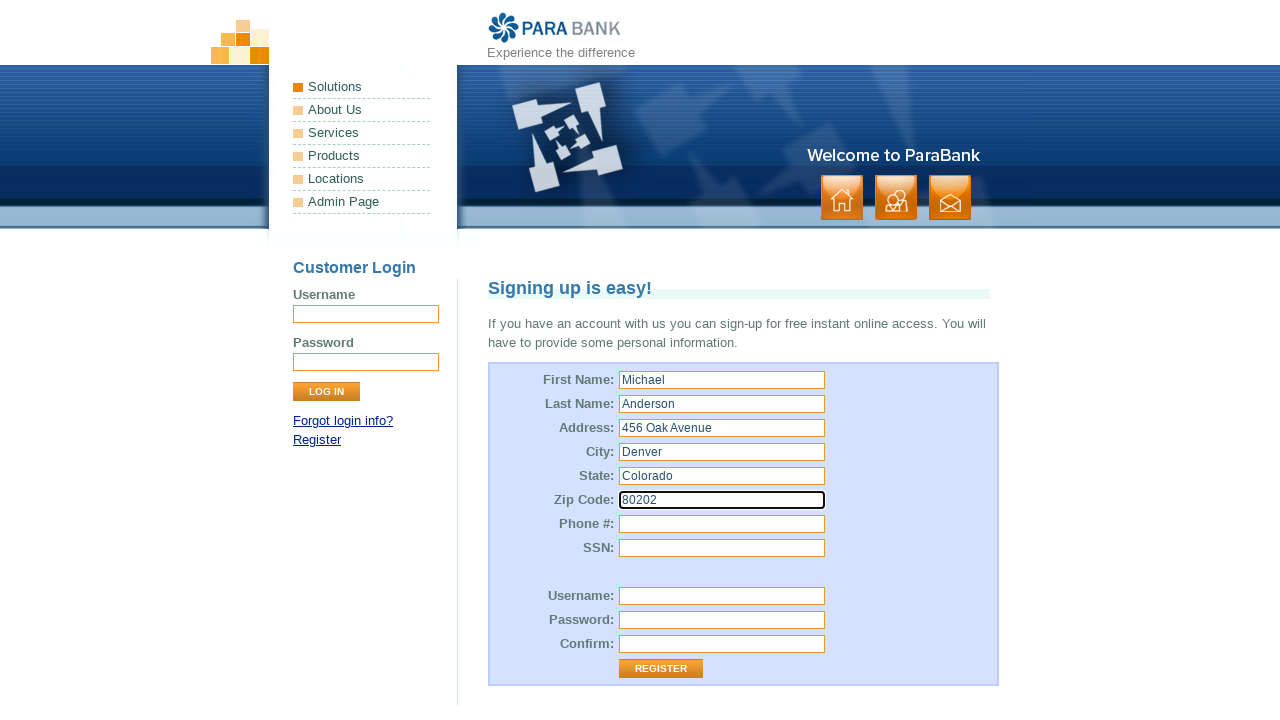

Filled phone number field with '3035551234' on #customer\.phoneNumber
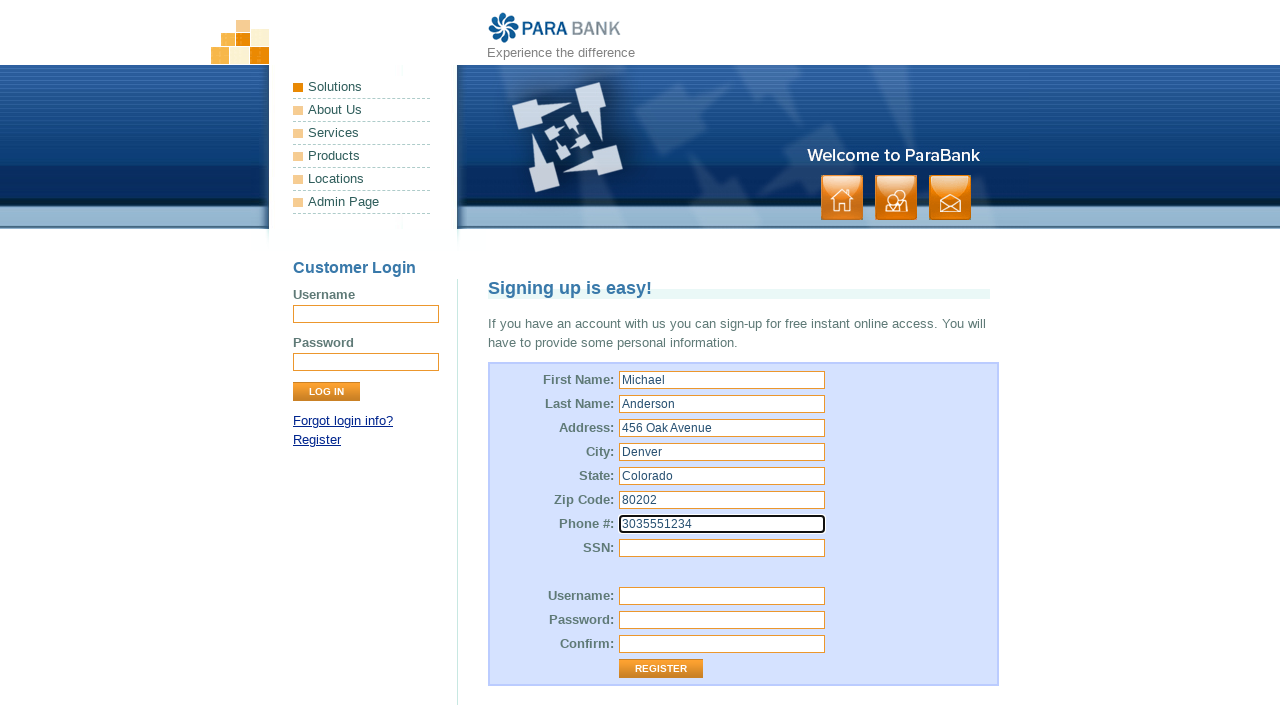

Filled SSN field with '5678' on #customer\.ssn
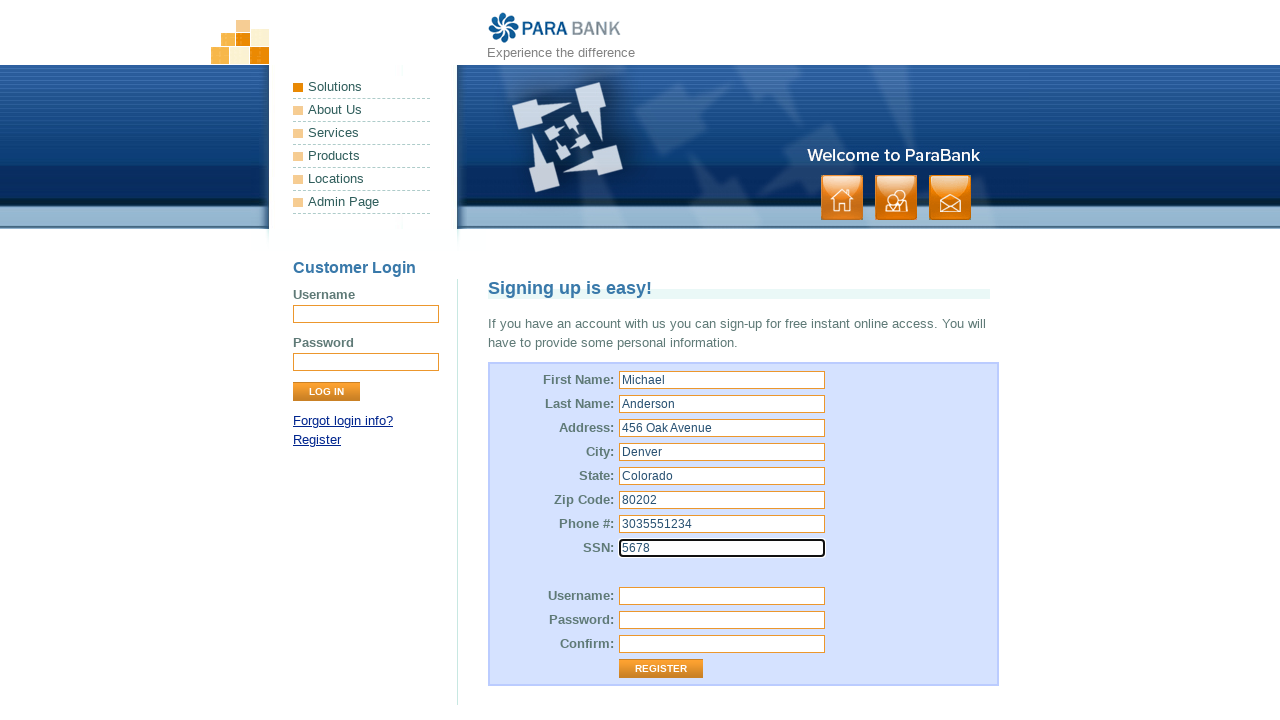

Filled username field with 'michael_anderson_2024' on #customer\.username
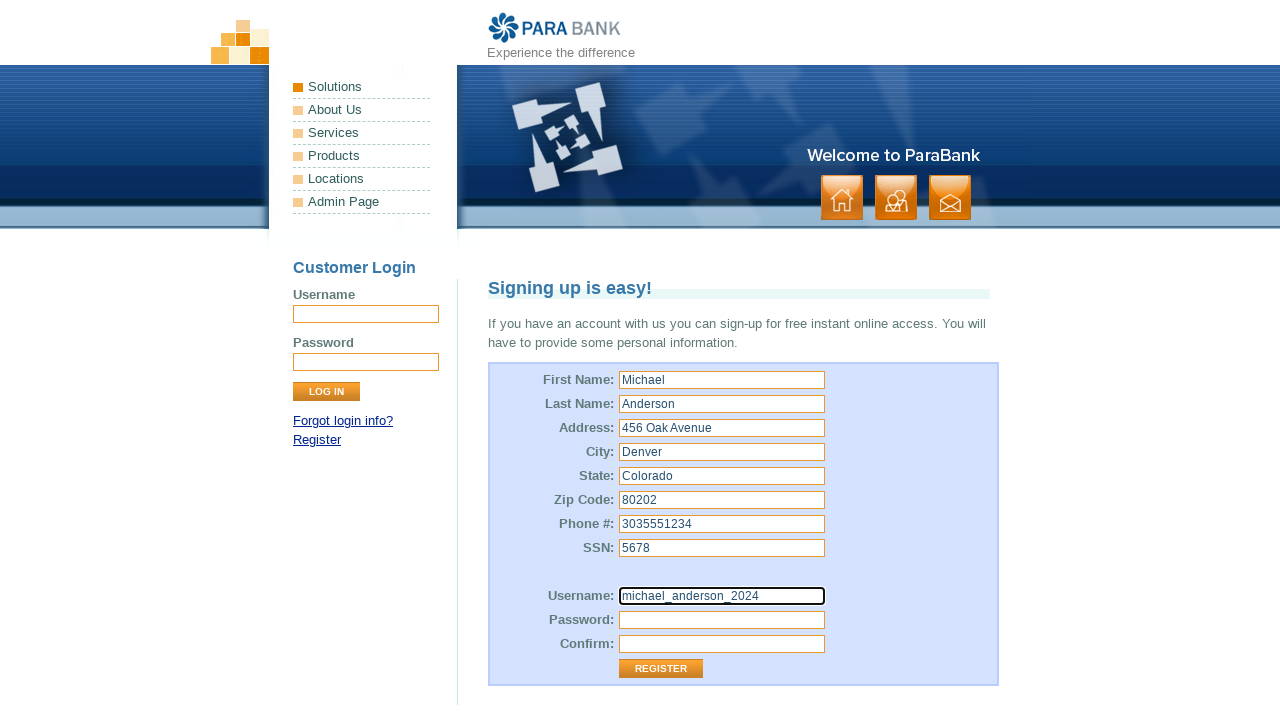

Filled password field with 'SecurePass123!' on #customer\.password
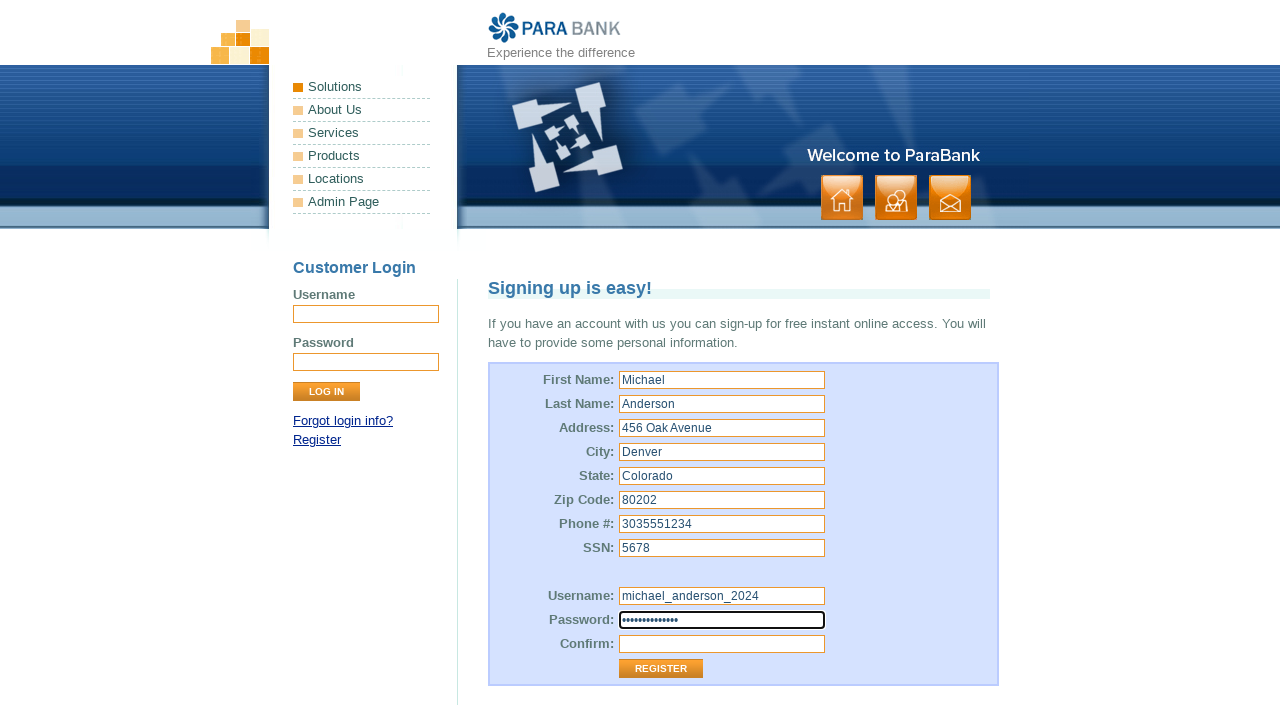

Filled password confirmation field with 'SecurePass123!' on #repeatedPassword
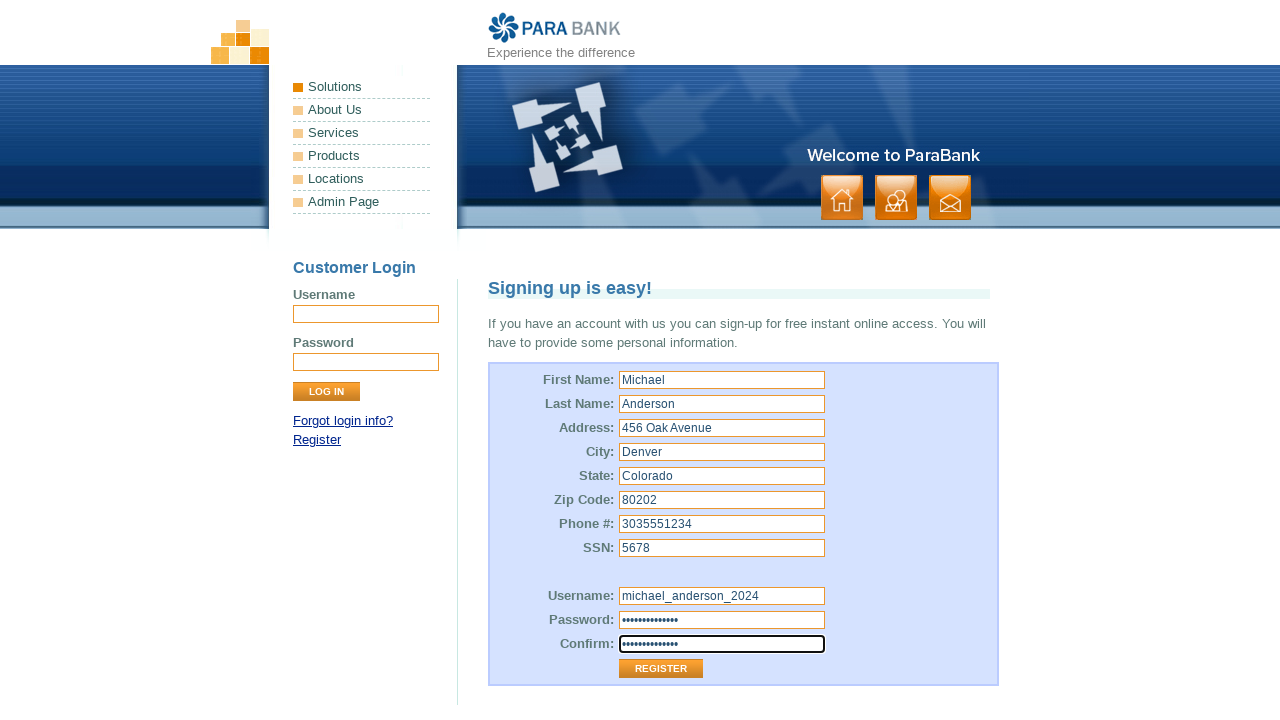

Clicked register button to submit the form at (896, 198) on .button
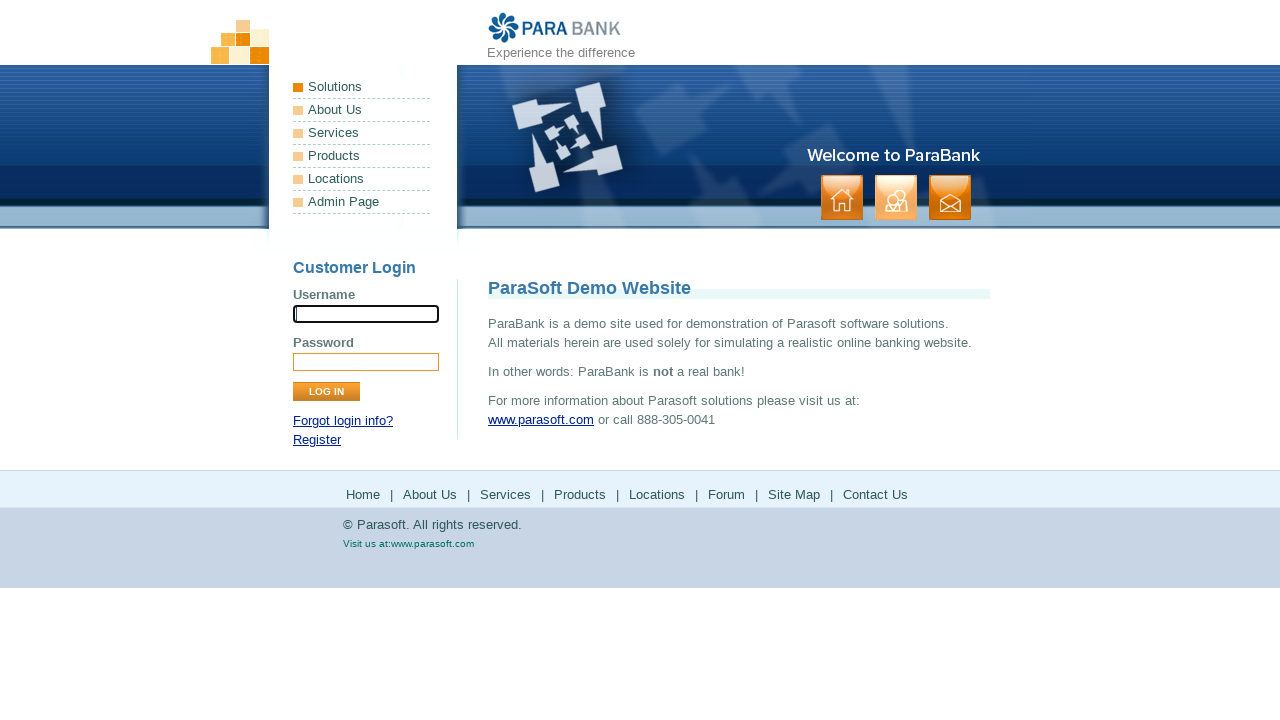

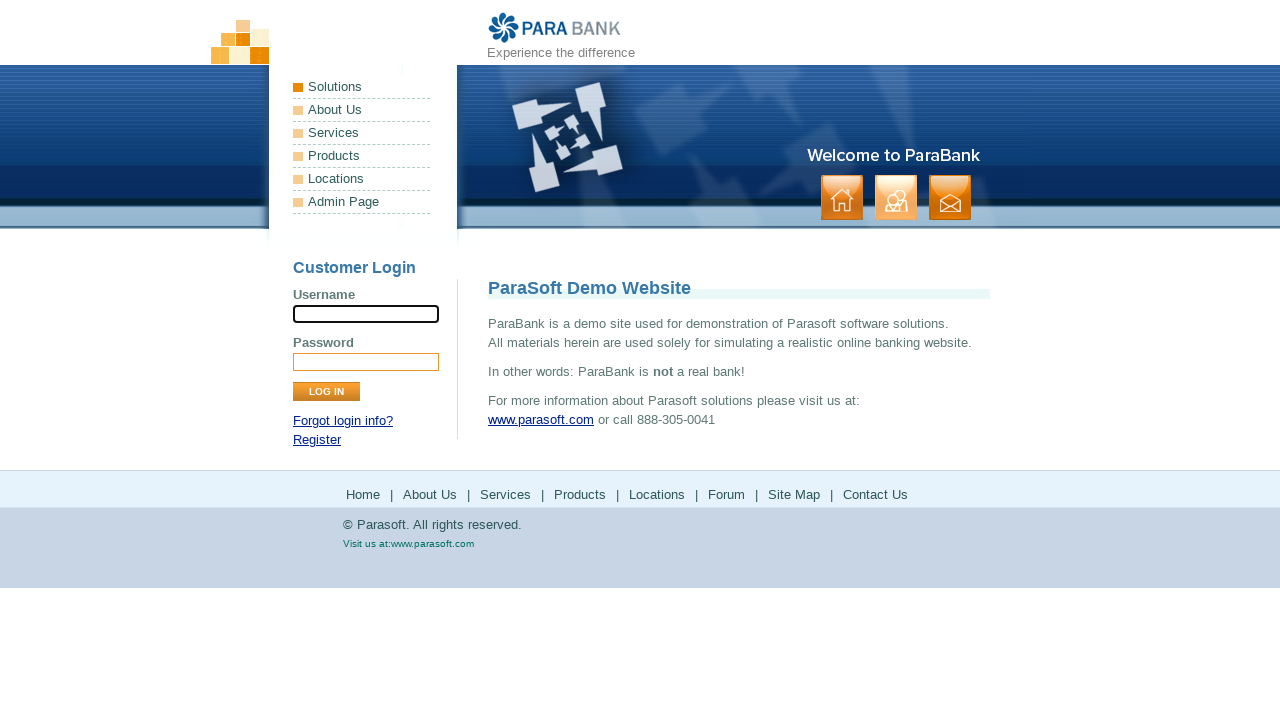